Tests file upload functionality by navigating to the upload page and interacting with the upload form

Starting URL: https://the-internet.herokuapp.com/

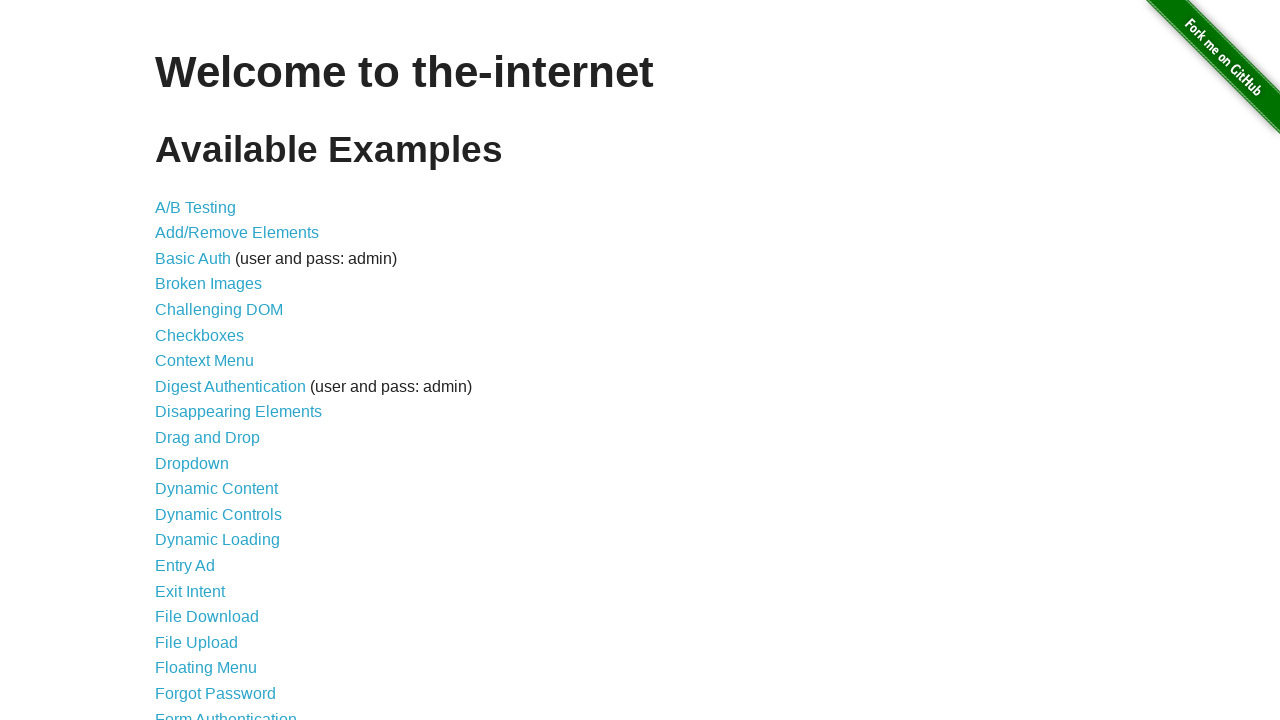

Clicked on File Upload link at (196, 642) on a[href='/upload']
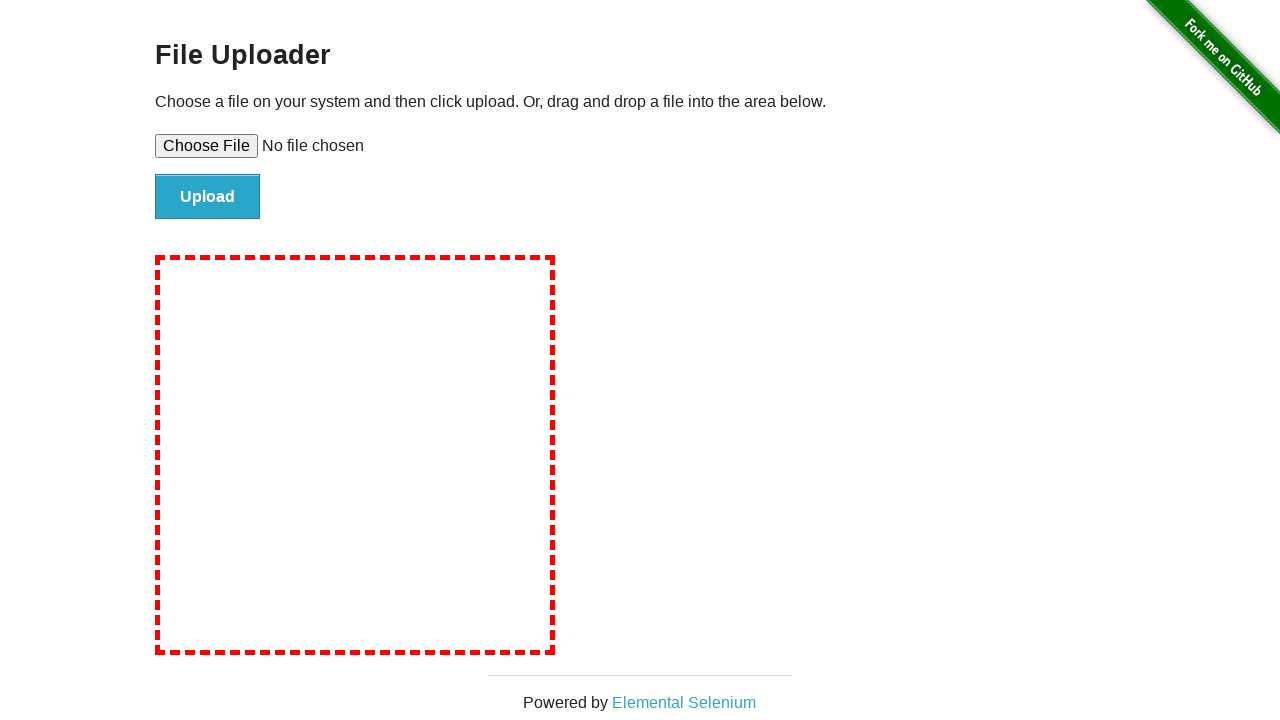

Upload form loaded successfully
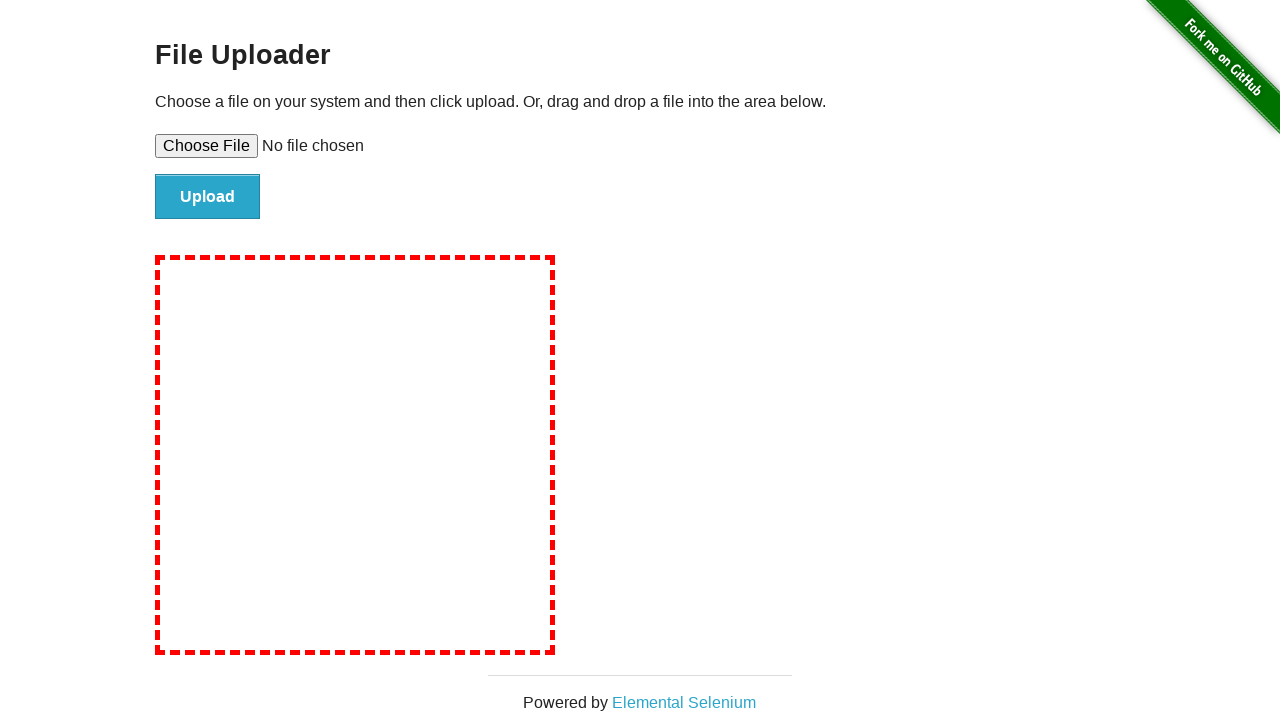

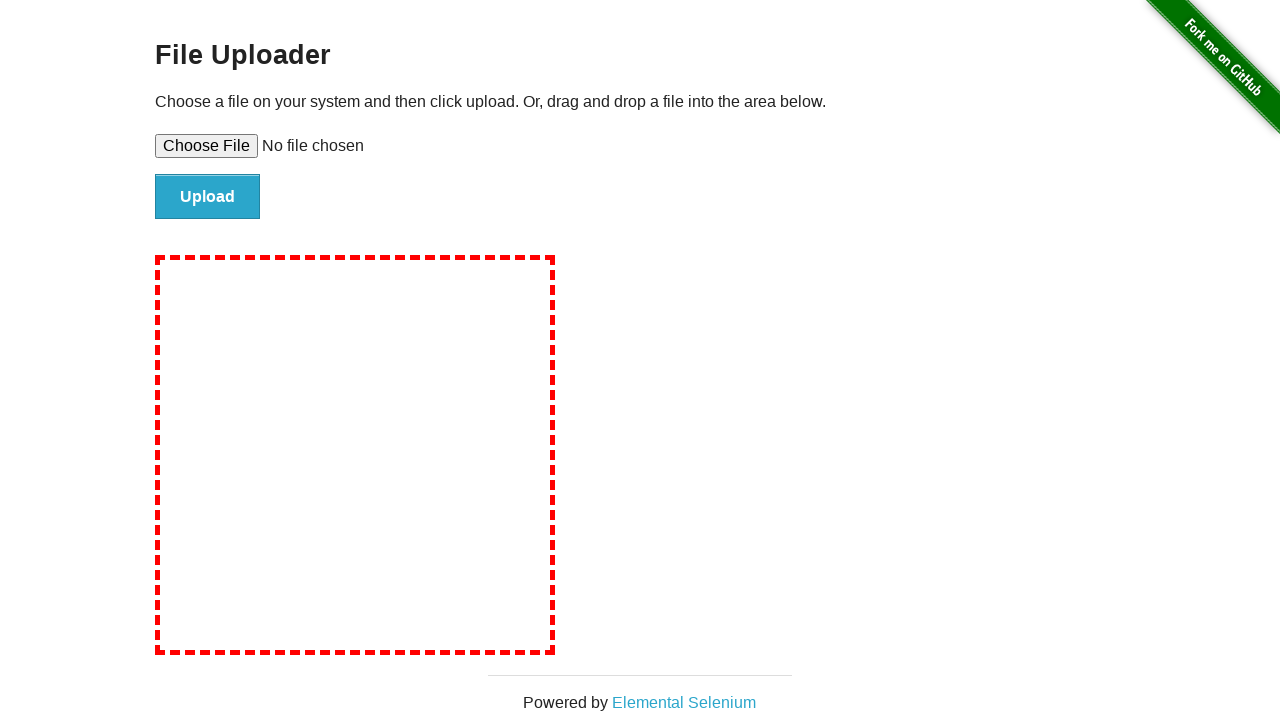